Tests form interaction on a Selenium training page that has dynamic element attributes, filling username and password fields and verifying the confirmation message appears after submission.

Starting URL: https://v1.training-support.net/selenium/dynamic-attributes

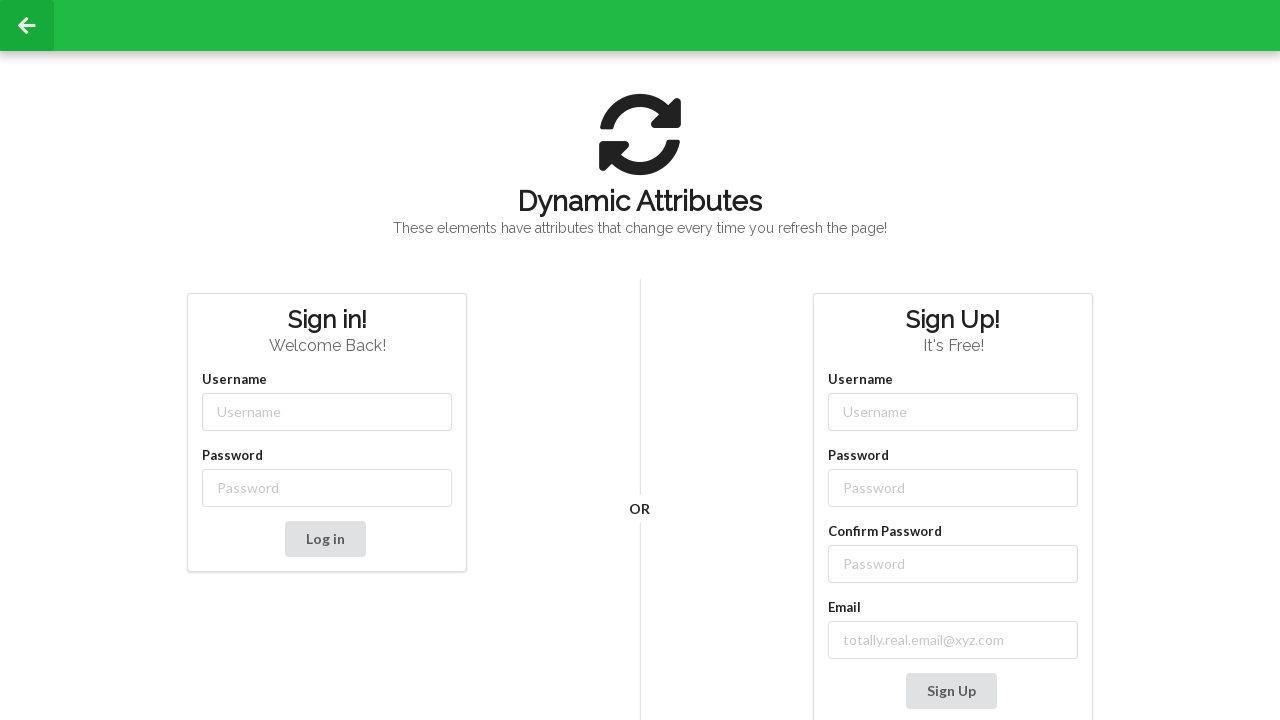

Filled username field with 'admin' using dynamic attribute selector on input[class^='username-']
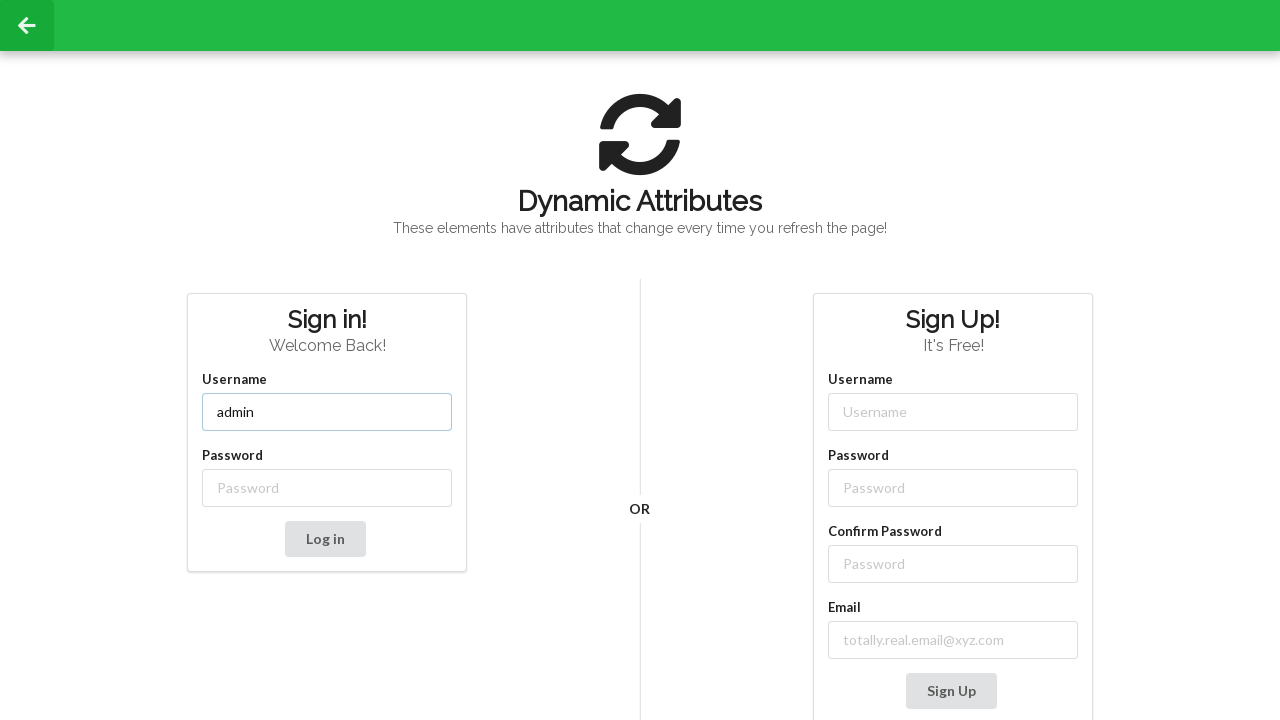

Filled password field with 'password' using dynamic attribute selector on input[class^='password-']
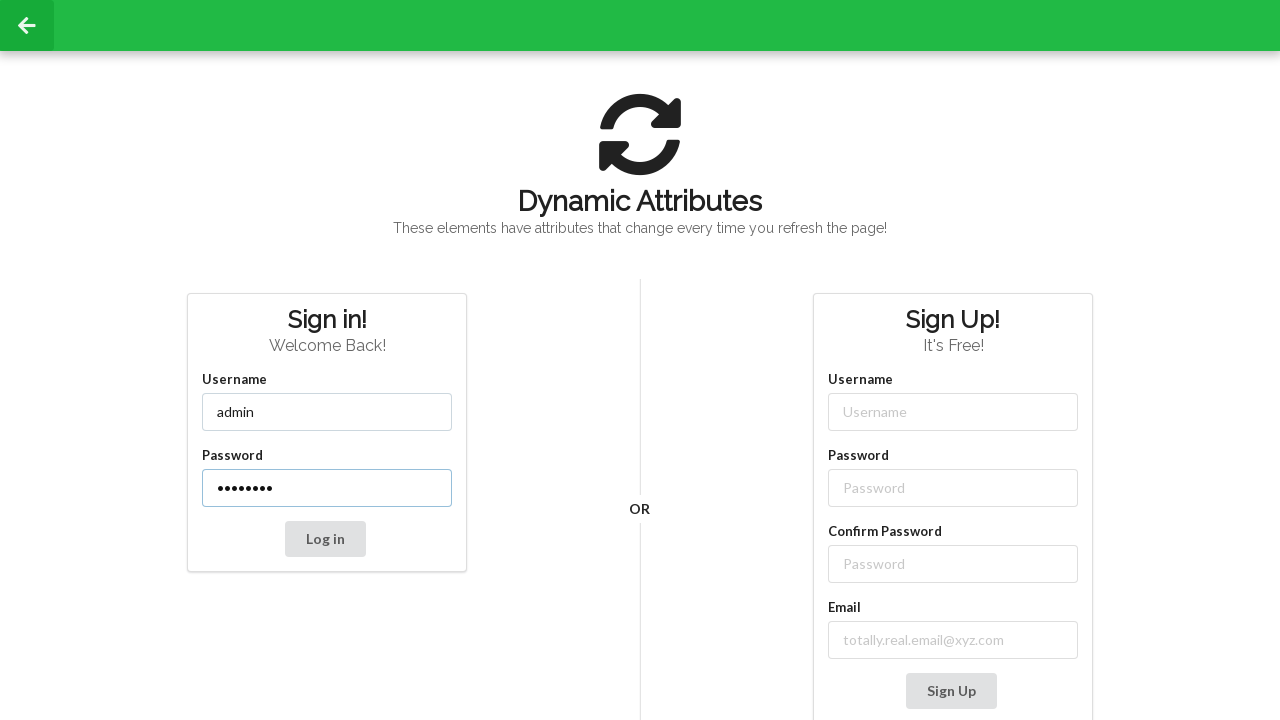

Clicked submit button to submit form at (325, 539) on button[type='submit']
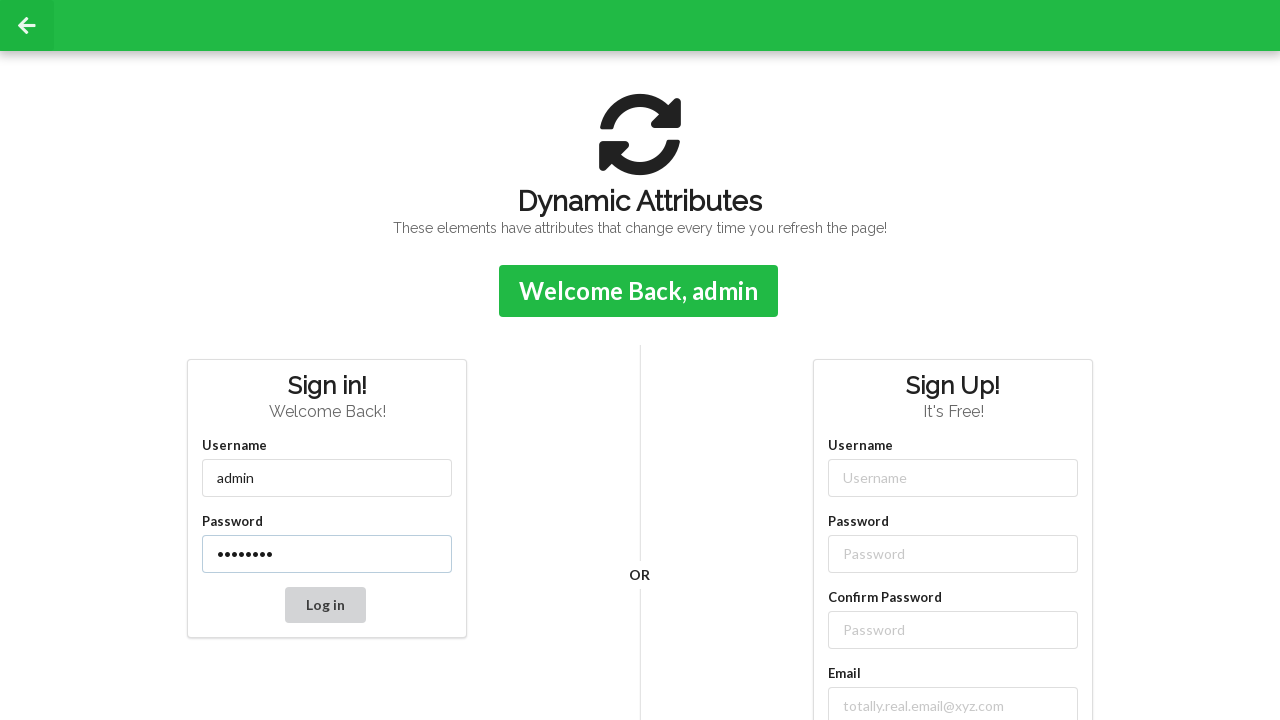

Confirmation message appeared after form submission
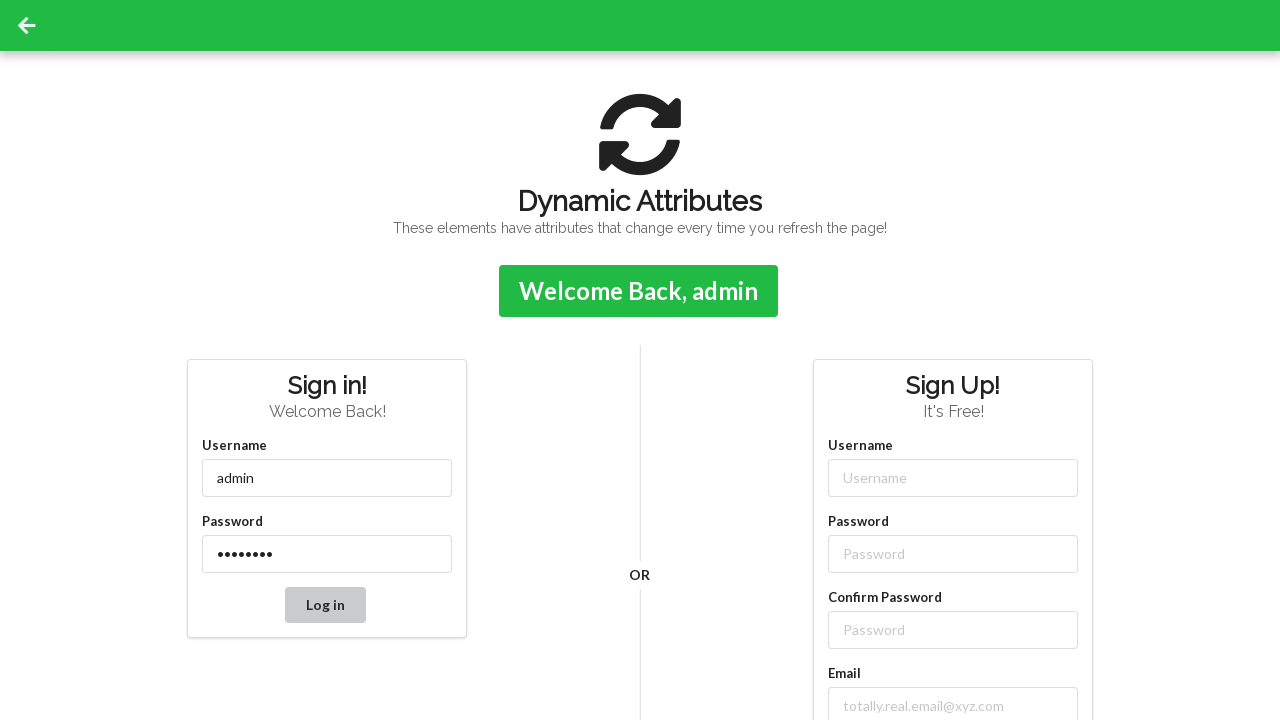

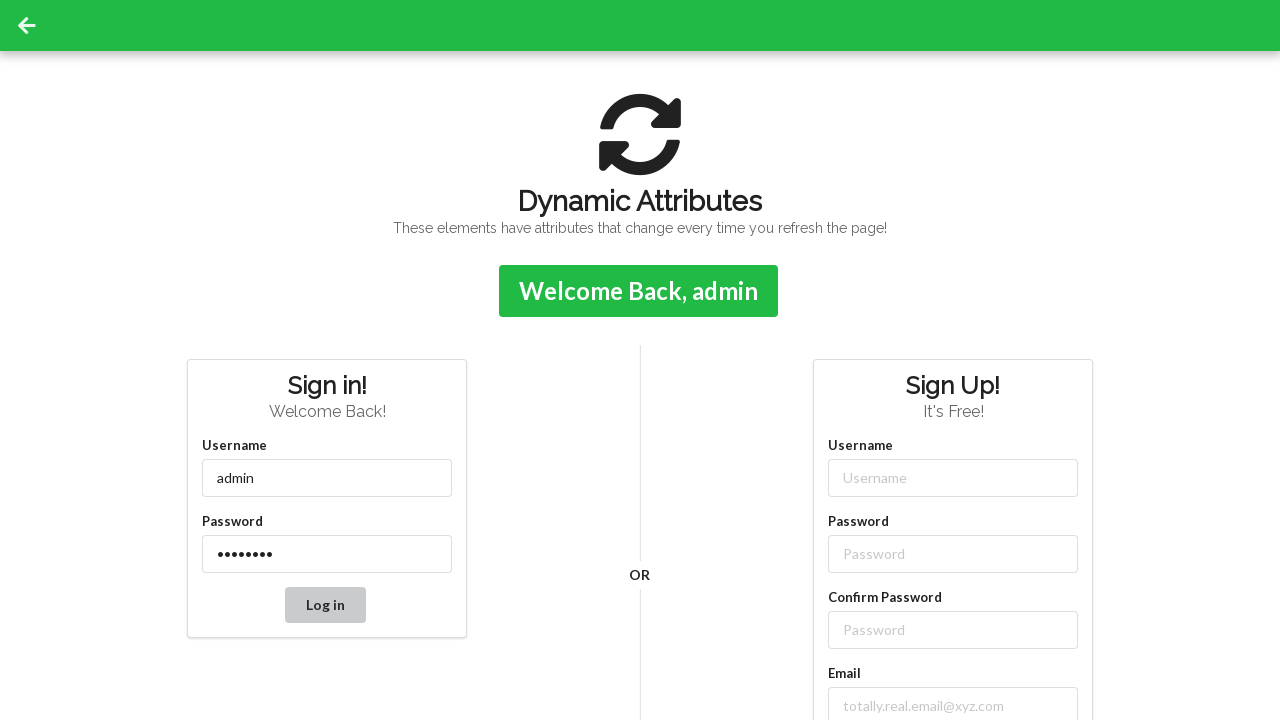